Tests date of birth dropdown selection by selecting year, month, and day from separate dropdown menus

Starting URL: https://testcenter.techproeducation.com/index.php?page=dropdown

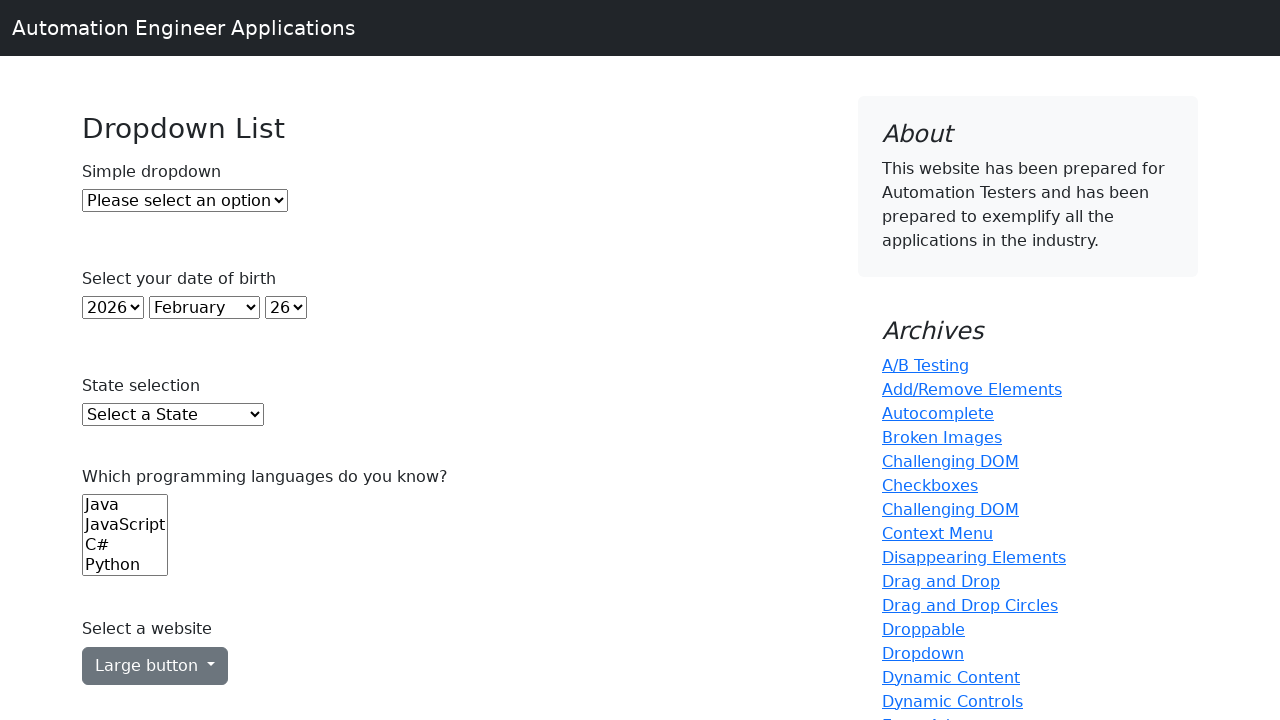

Selected year 2015 from year dropdown using index 10 on #year
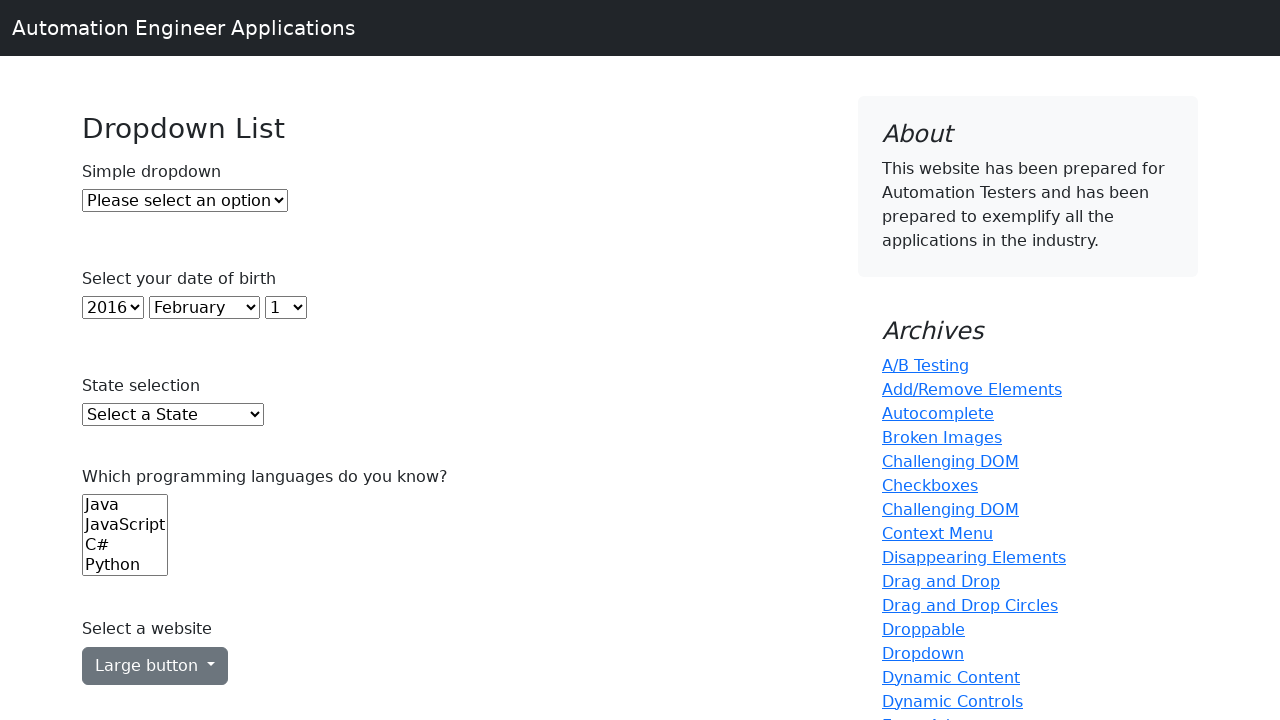

Selected January from month dropdown using value '0' on #month
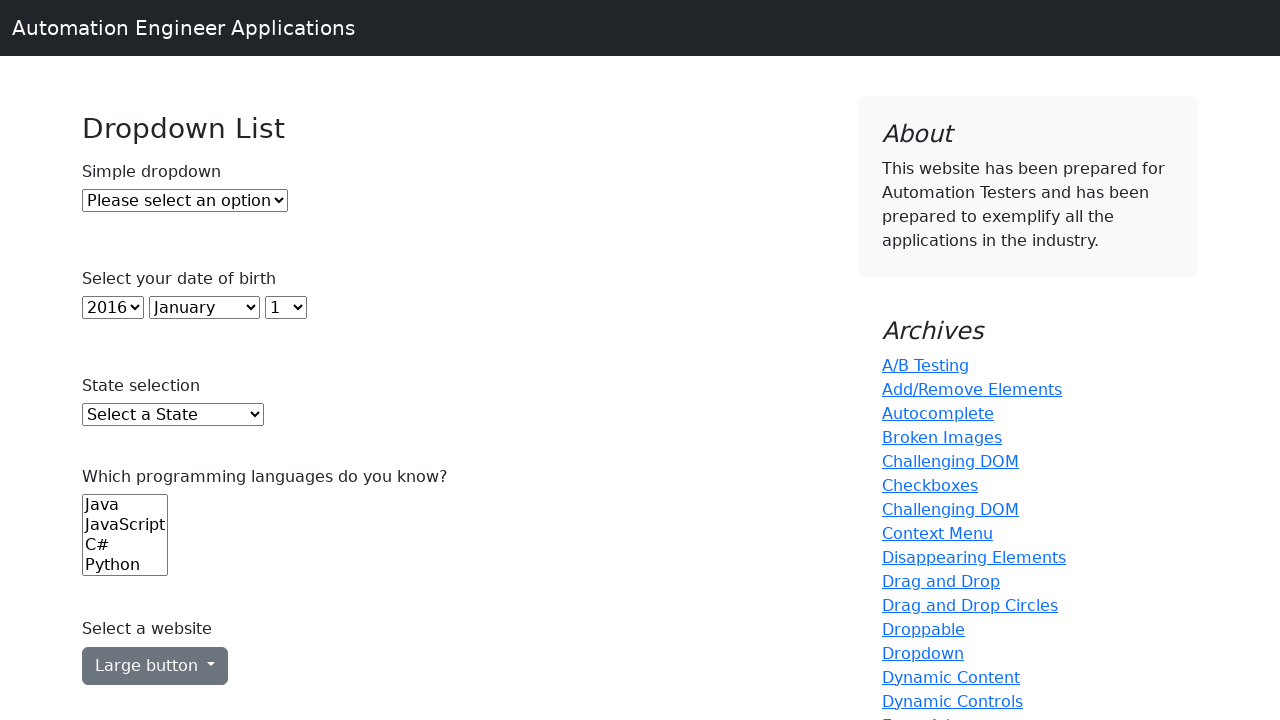

Selected day 15 from day dropdown using visible text on #day
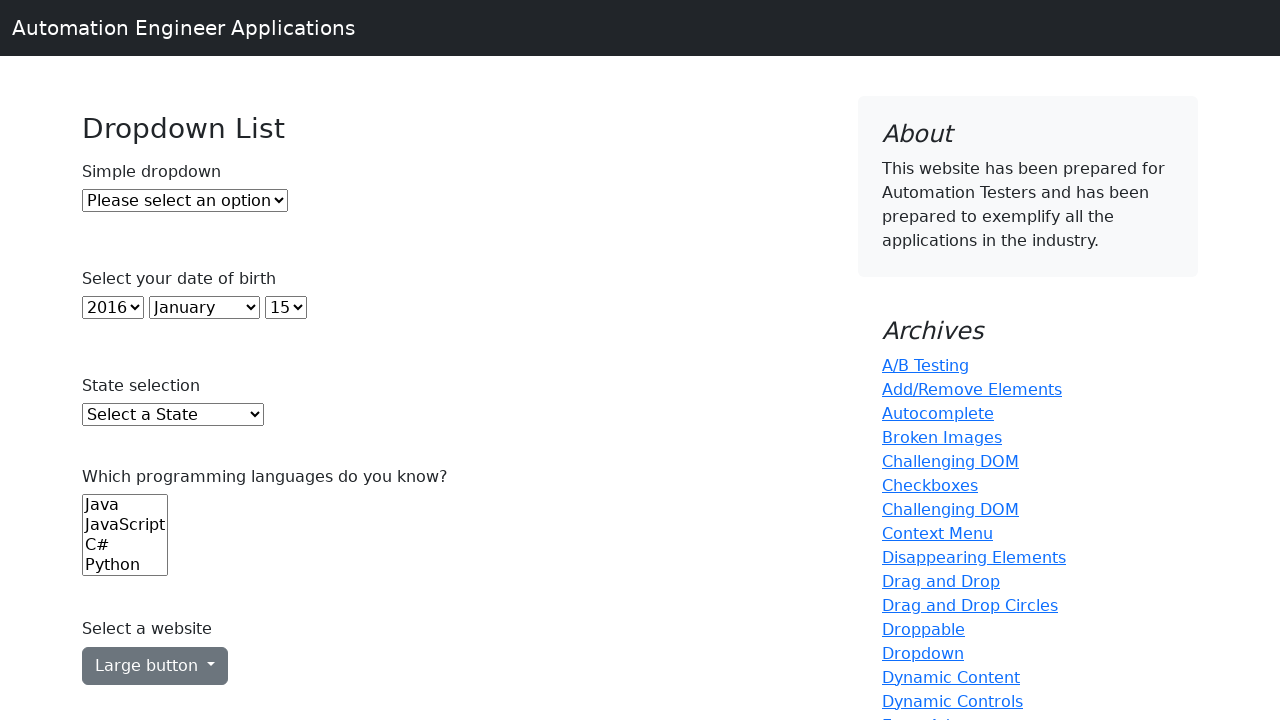

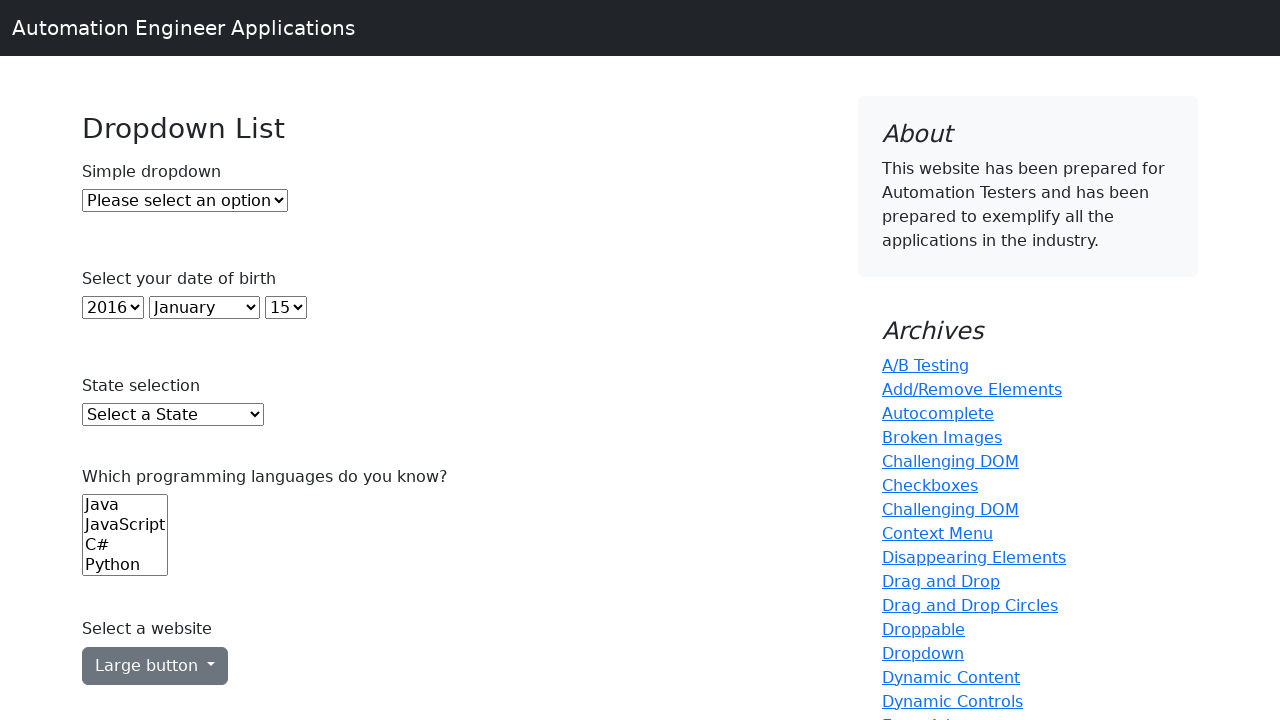